Tests email subscription validation by entering an invalid email and verifying the error message appears

Starting URL: https://www.autoeurope.eu/

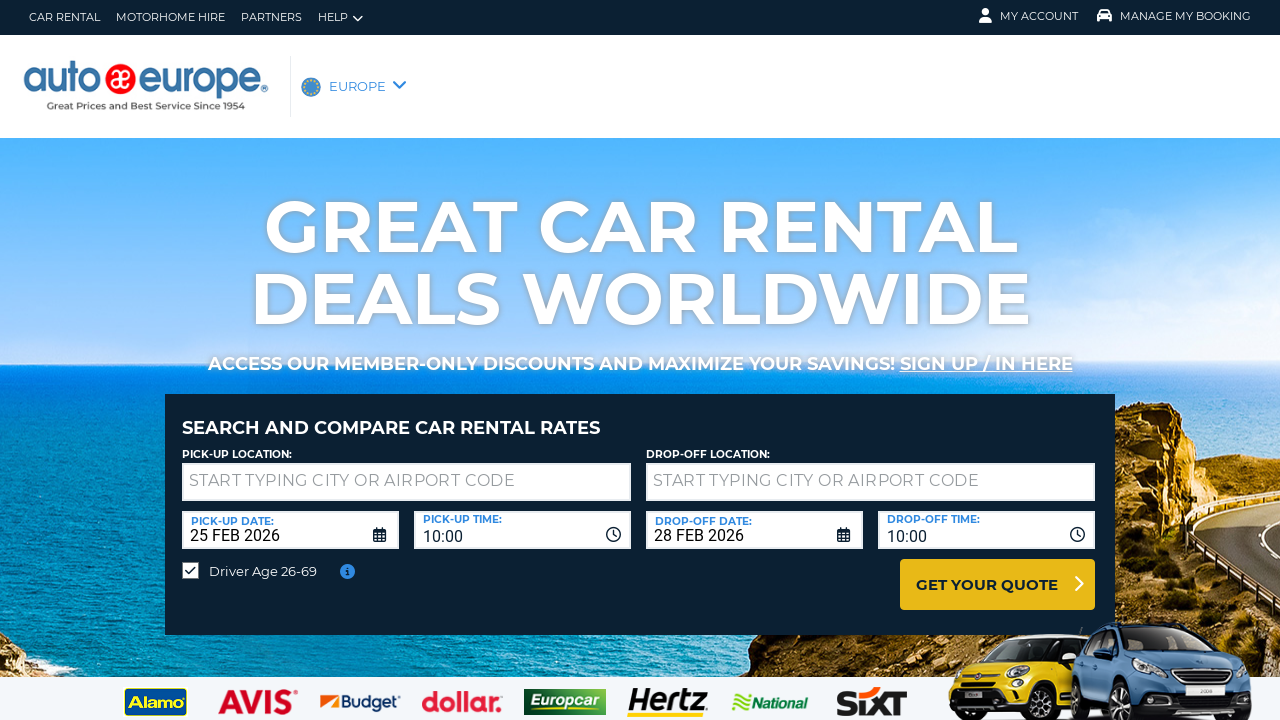

Entered invalid email 'badEmail' in subscription input field on #newsletter__footer--input
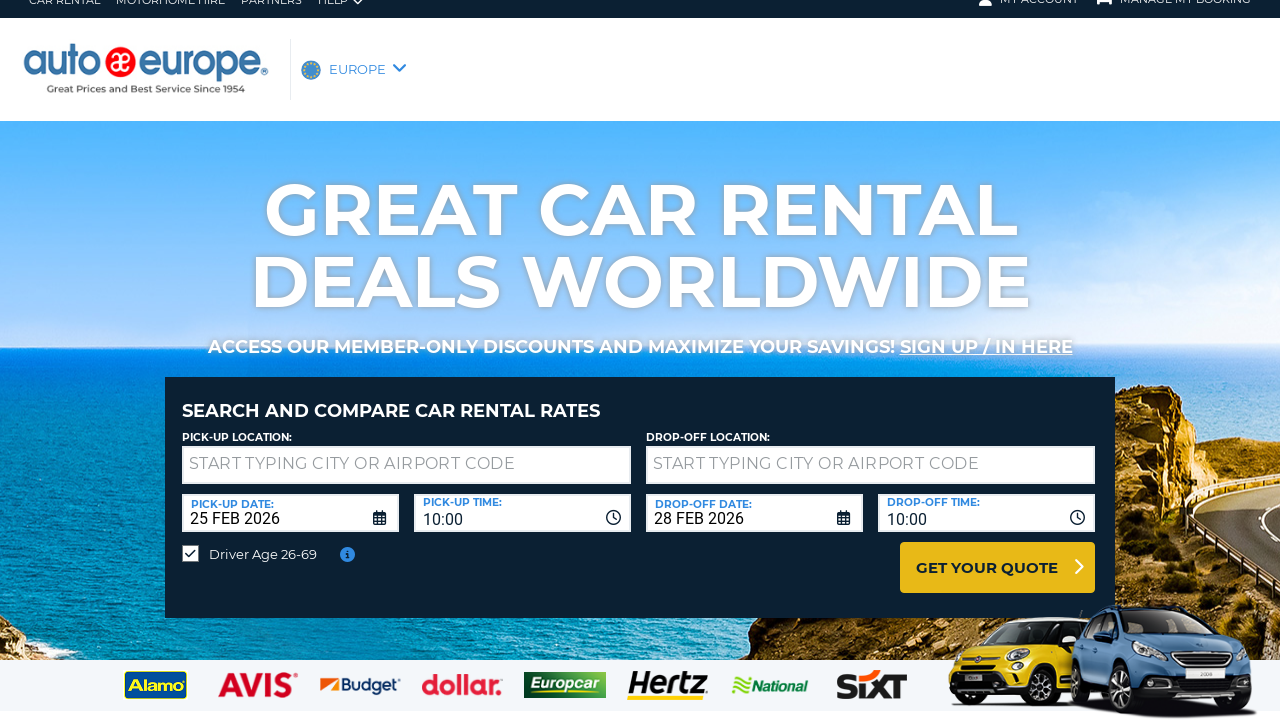

Clicked subscribe button using JavaScript evaluation
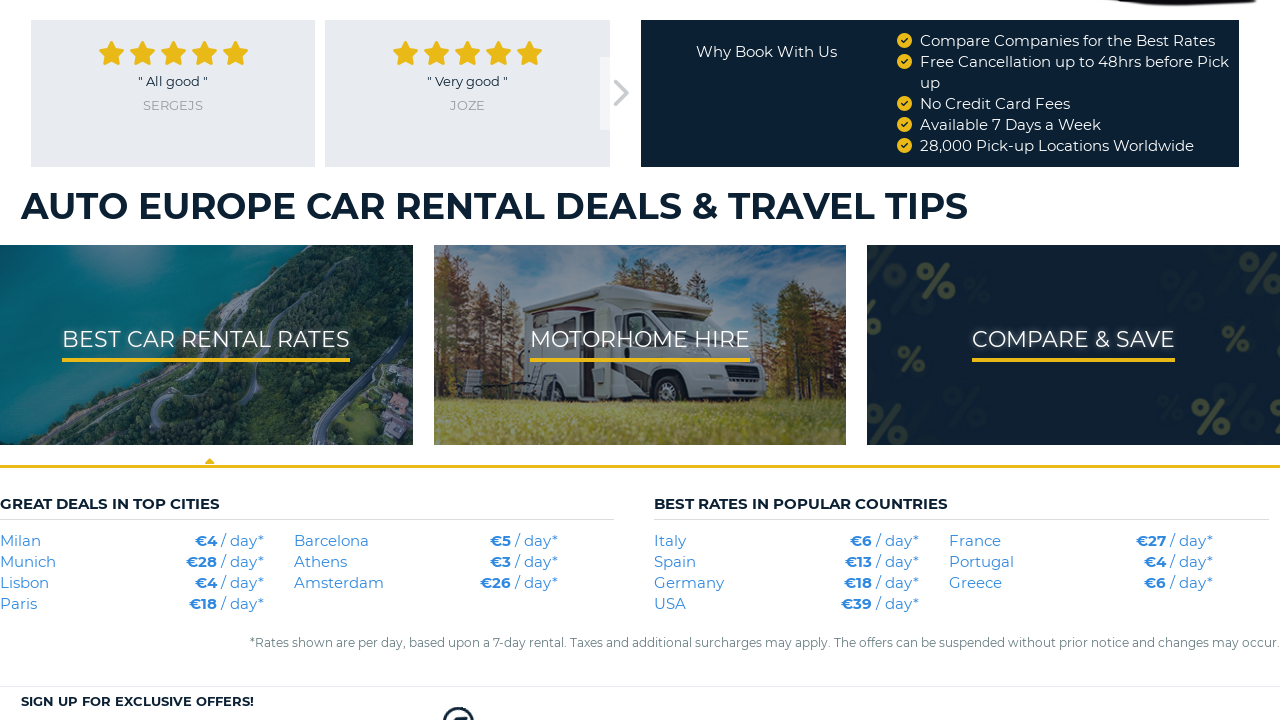

Waited for error message placeholder to change to 'Invalid email'
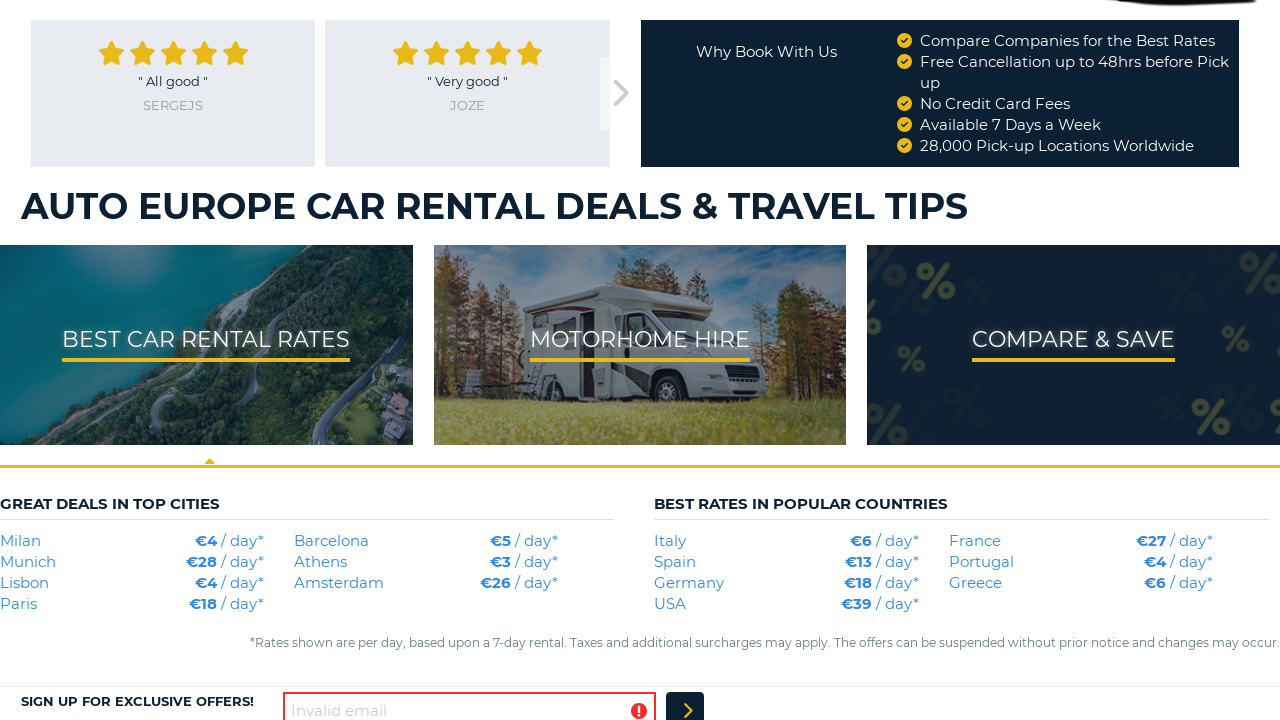

Verified that error message 'Invalid email' is displayed in placeholder
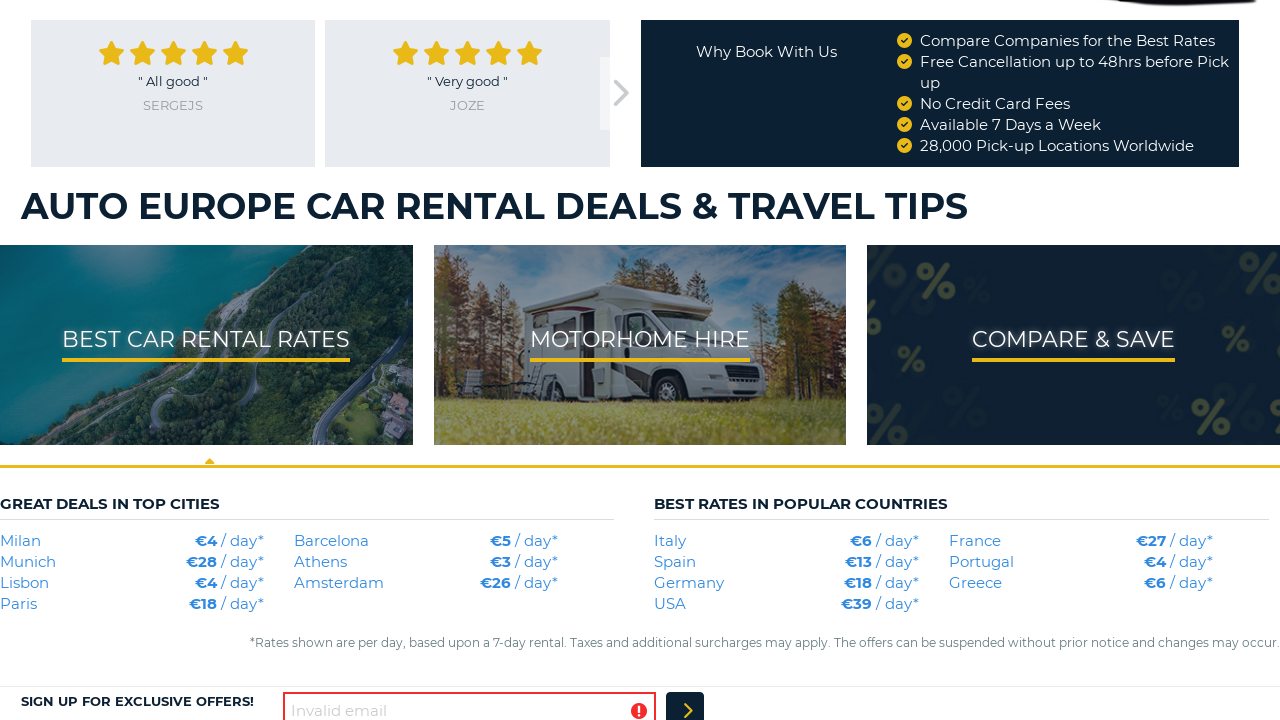

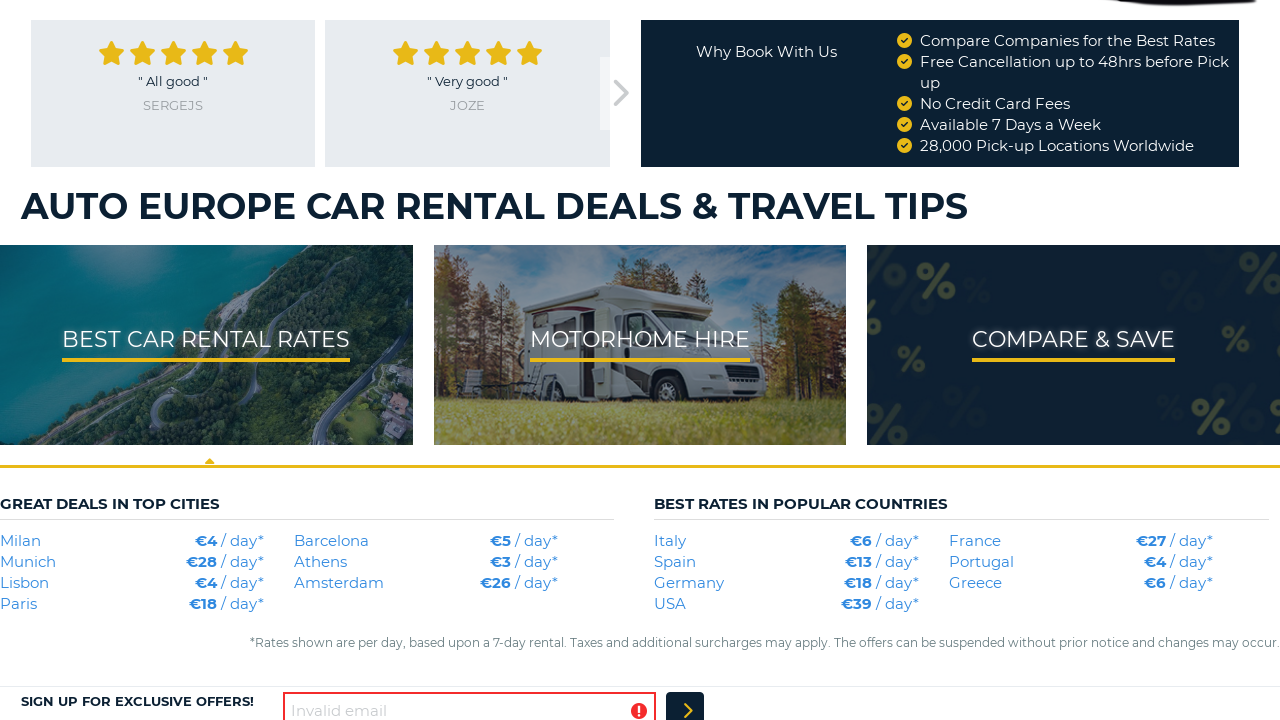